Tests a text box form by entering a username value into the userName field on the DemoQA practice site.

Starting URL: https://demoqa.com/text-box

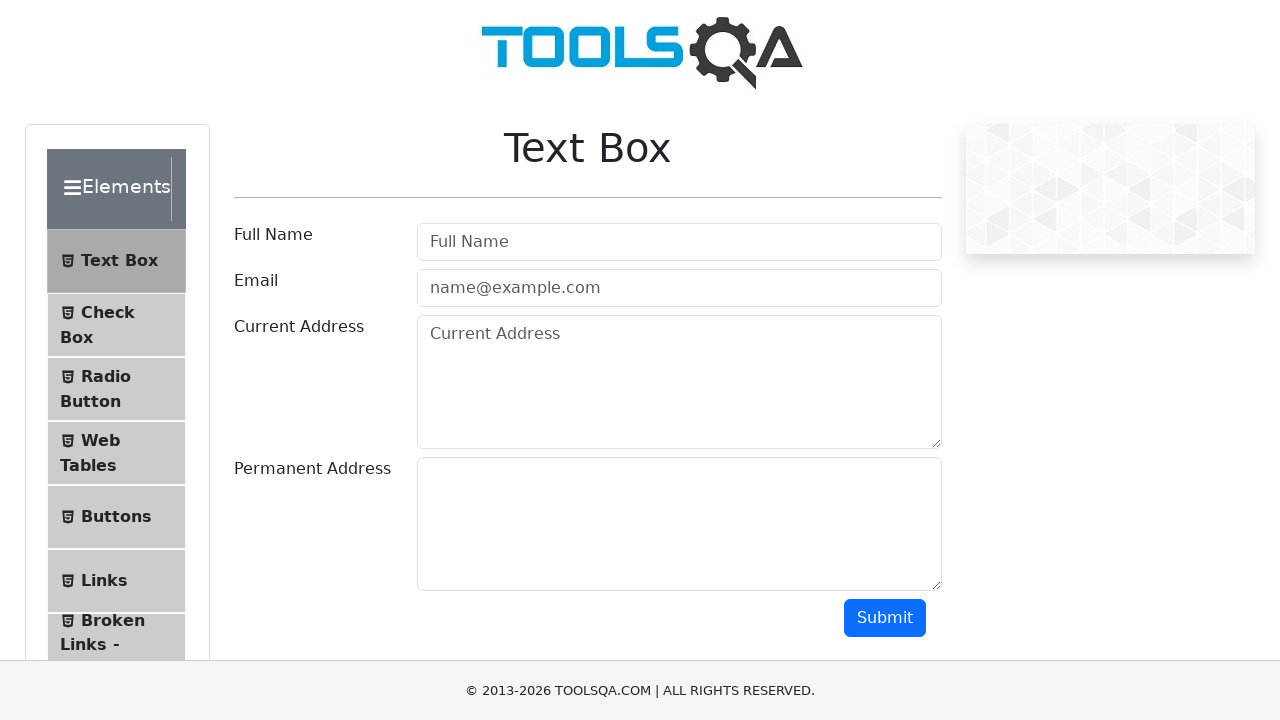

Navigated to DemoQA text box practice site
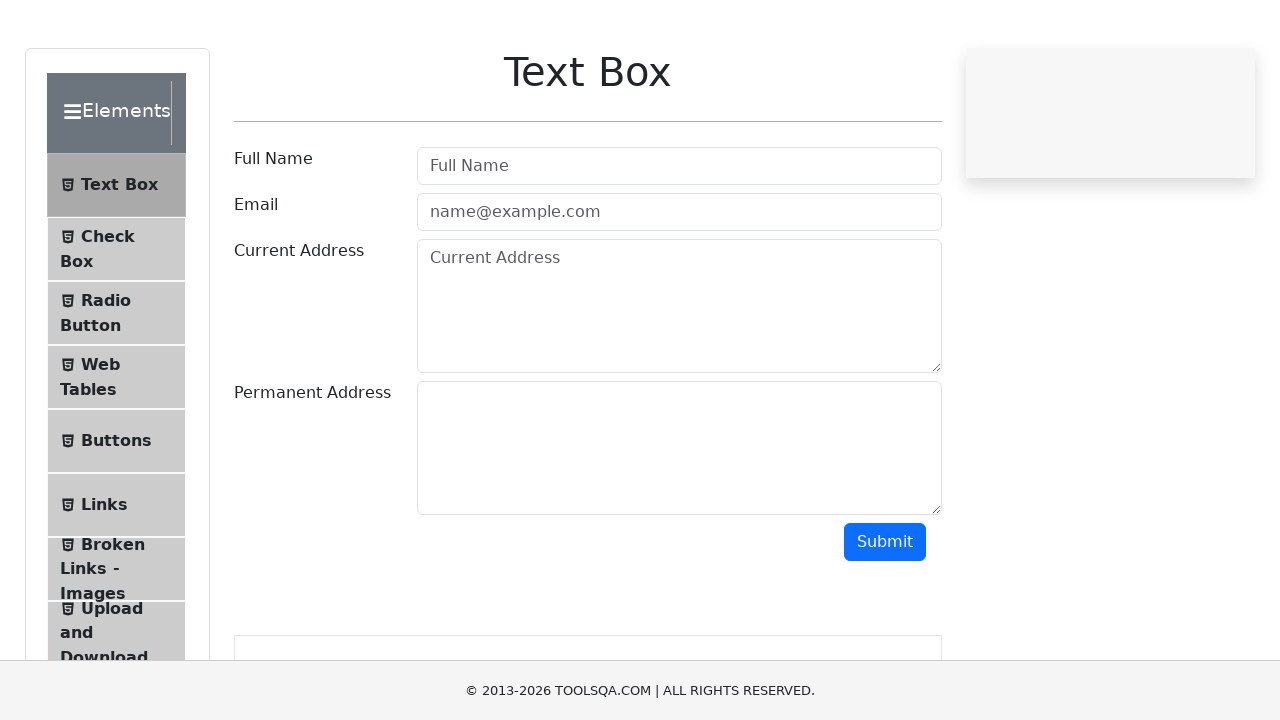

Filled userName field with 'ionel' on #userName
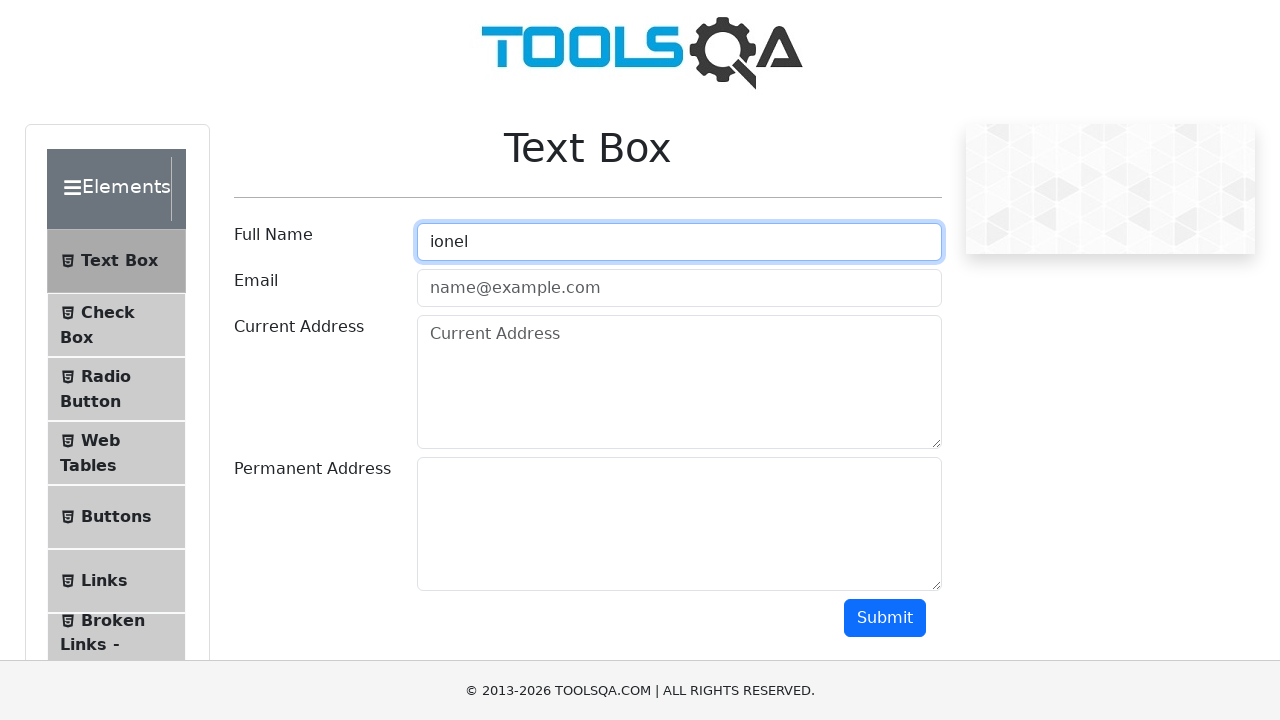

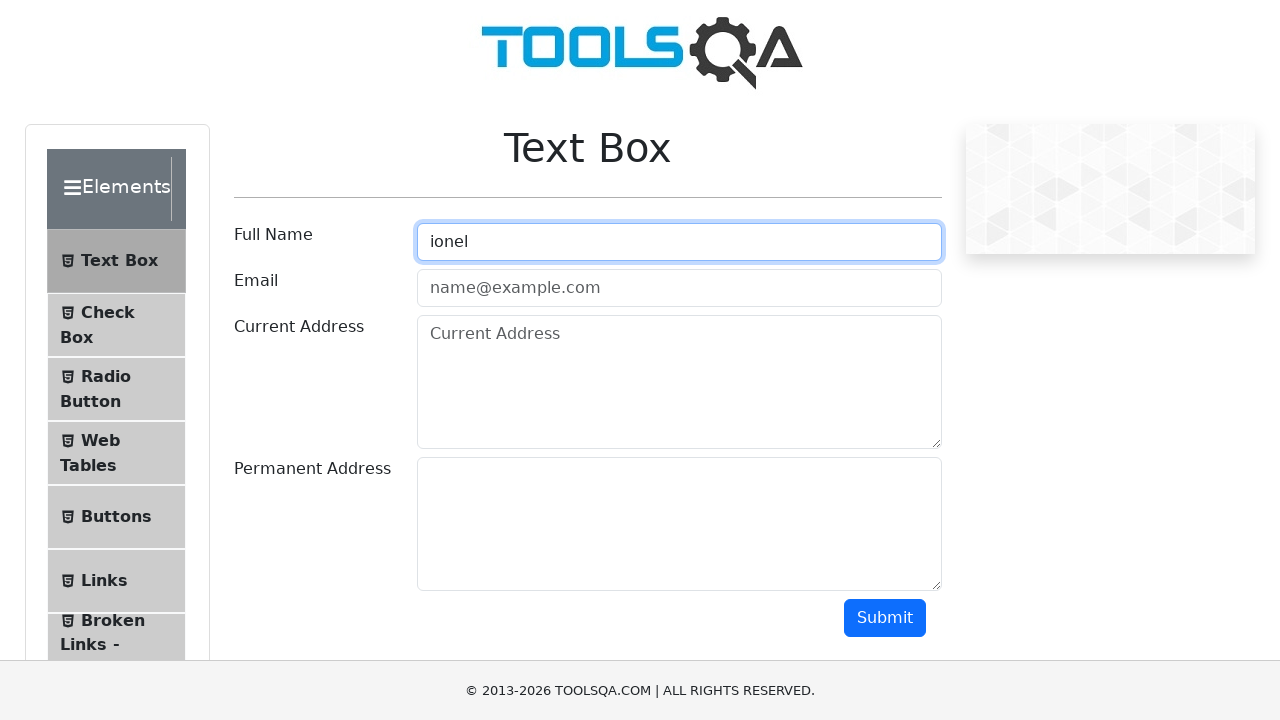